Navigates to a Stepik lesson page, fills in an answer in a textarea field, and clicks the submit button to submit the answer.

Starting URL: https://stepik.org/lesson/25969/step/12

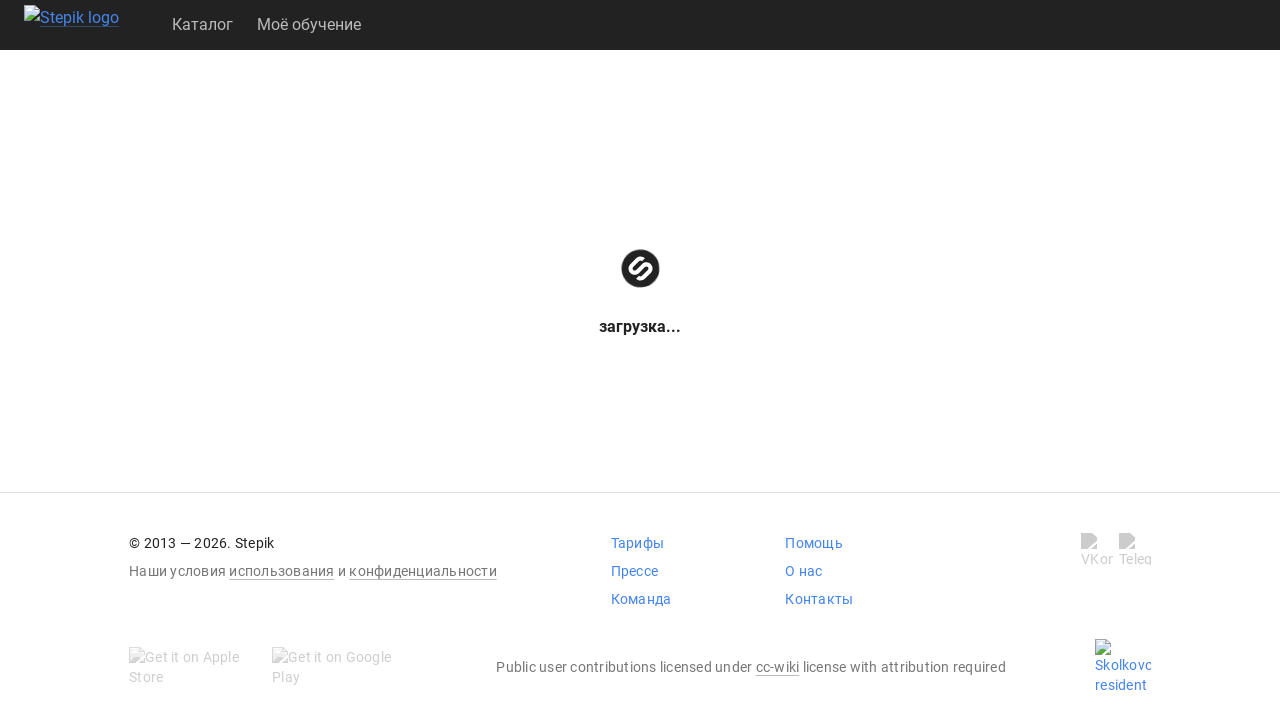

Filled textarea field with answer 'get()' on .textarea
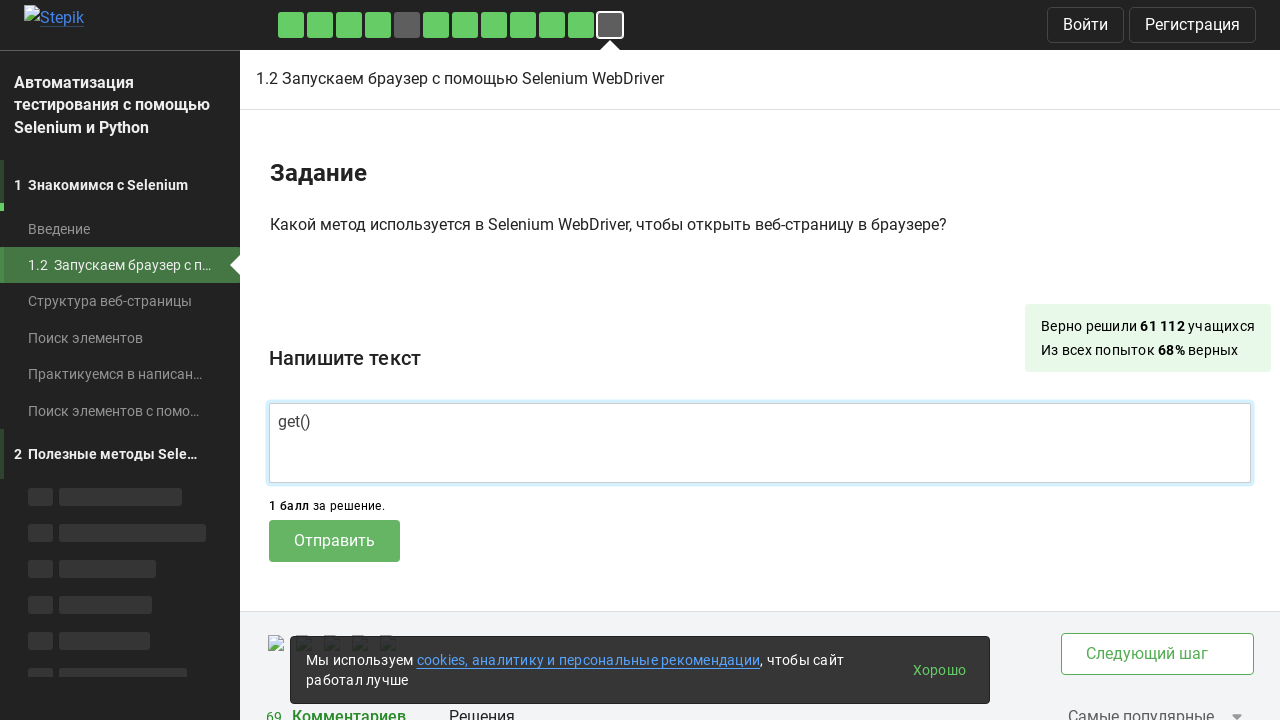

Clicked submit button to submit answer at (334, 541) on .submit-submission
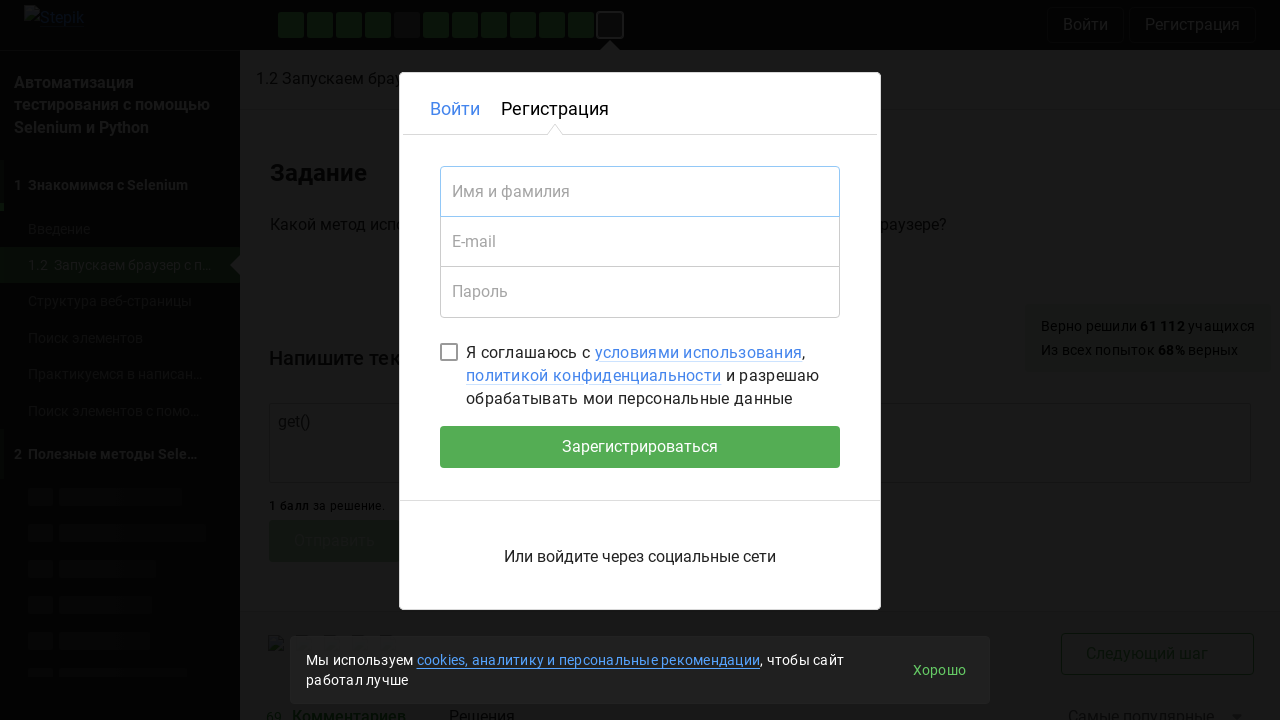

Waited 2 seconds for submission response
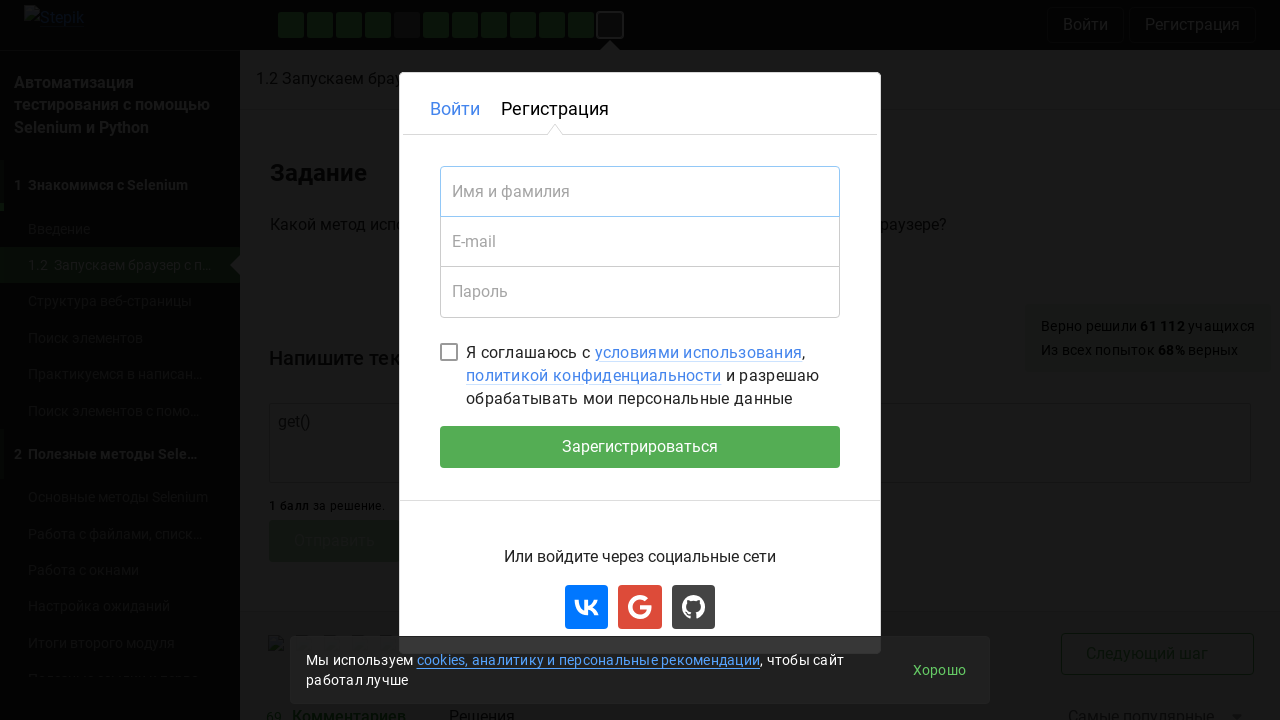

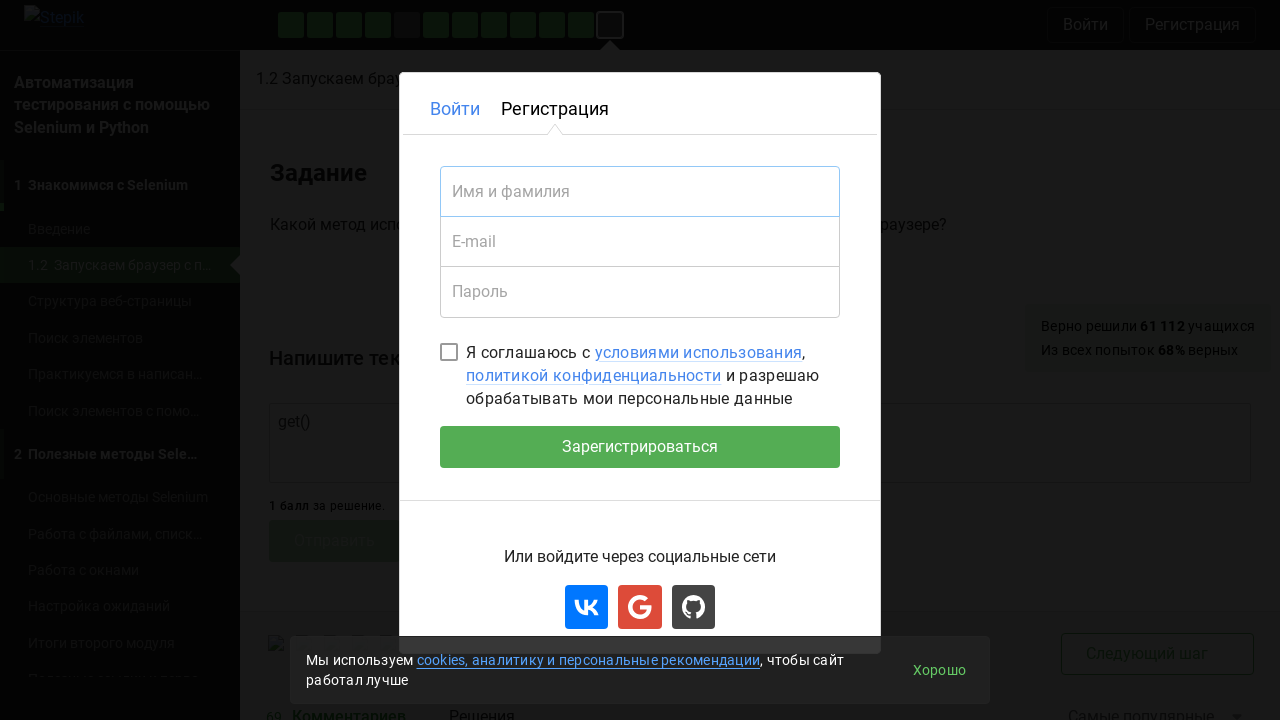